Navigates to W3Schools HTML tables tutorial page and maximizes the browser window while clearing cookies.

Starting URL: https://www.w3schools.com/html/html_tables.asp

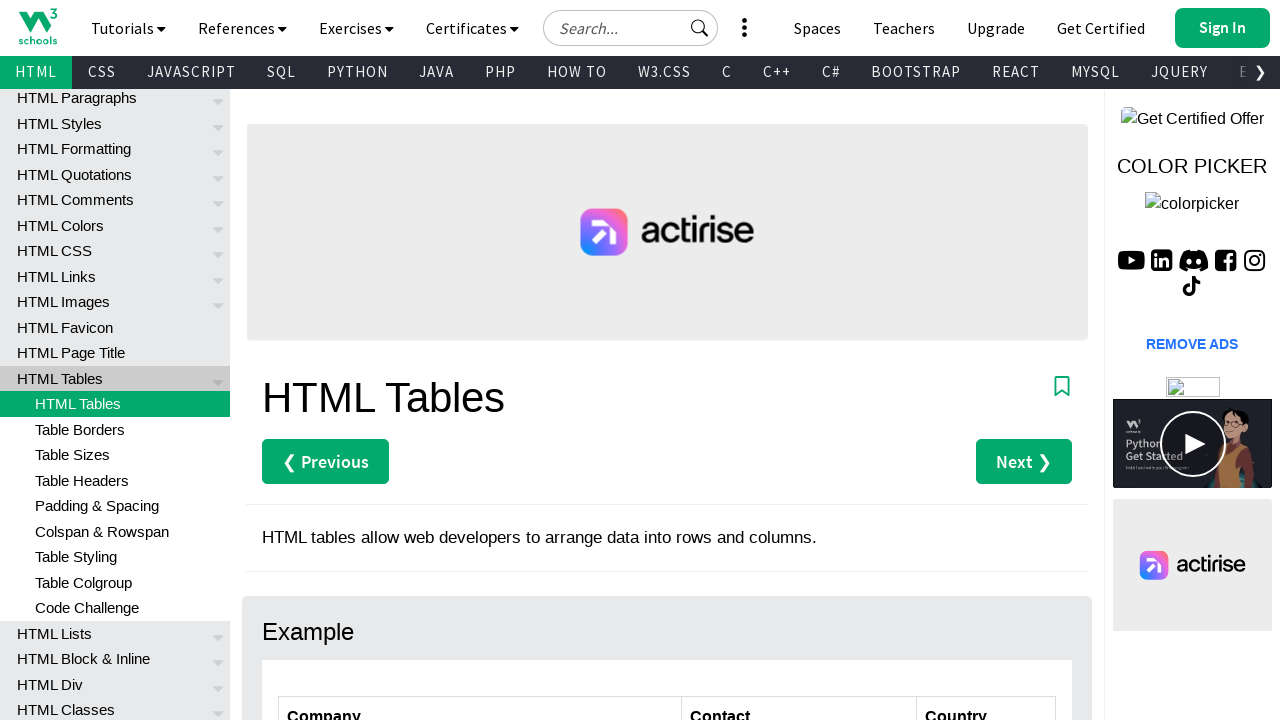

Set viewport size to 1920x1080 to maximize browser window
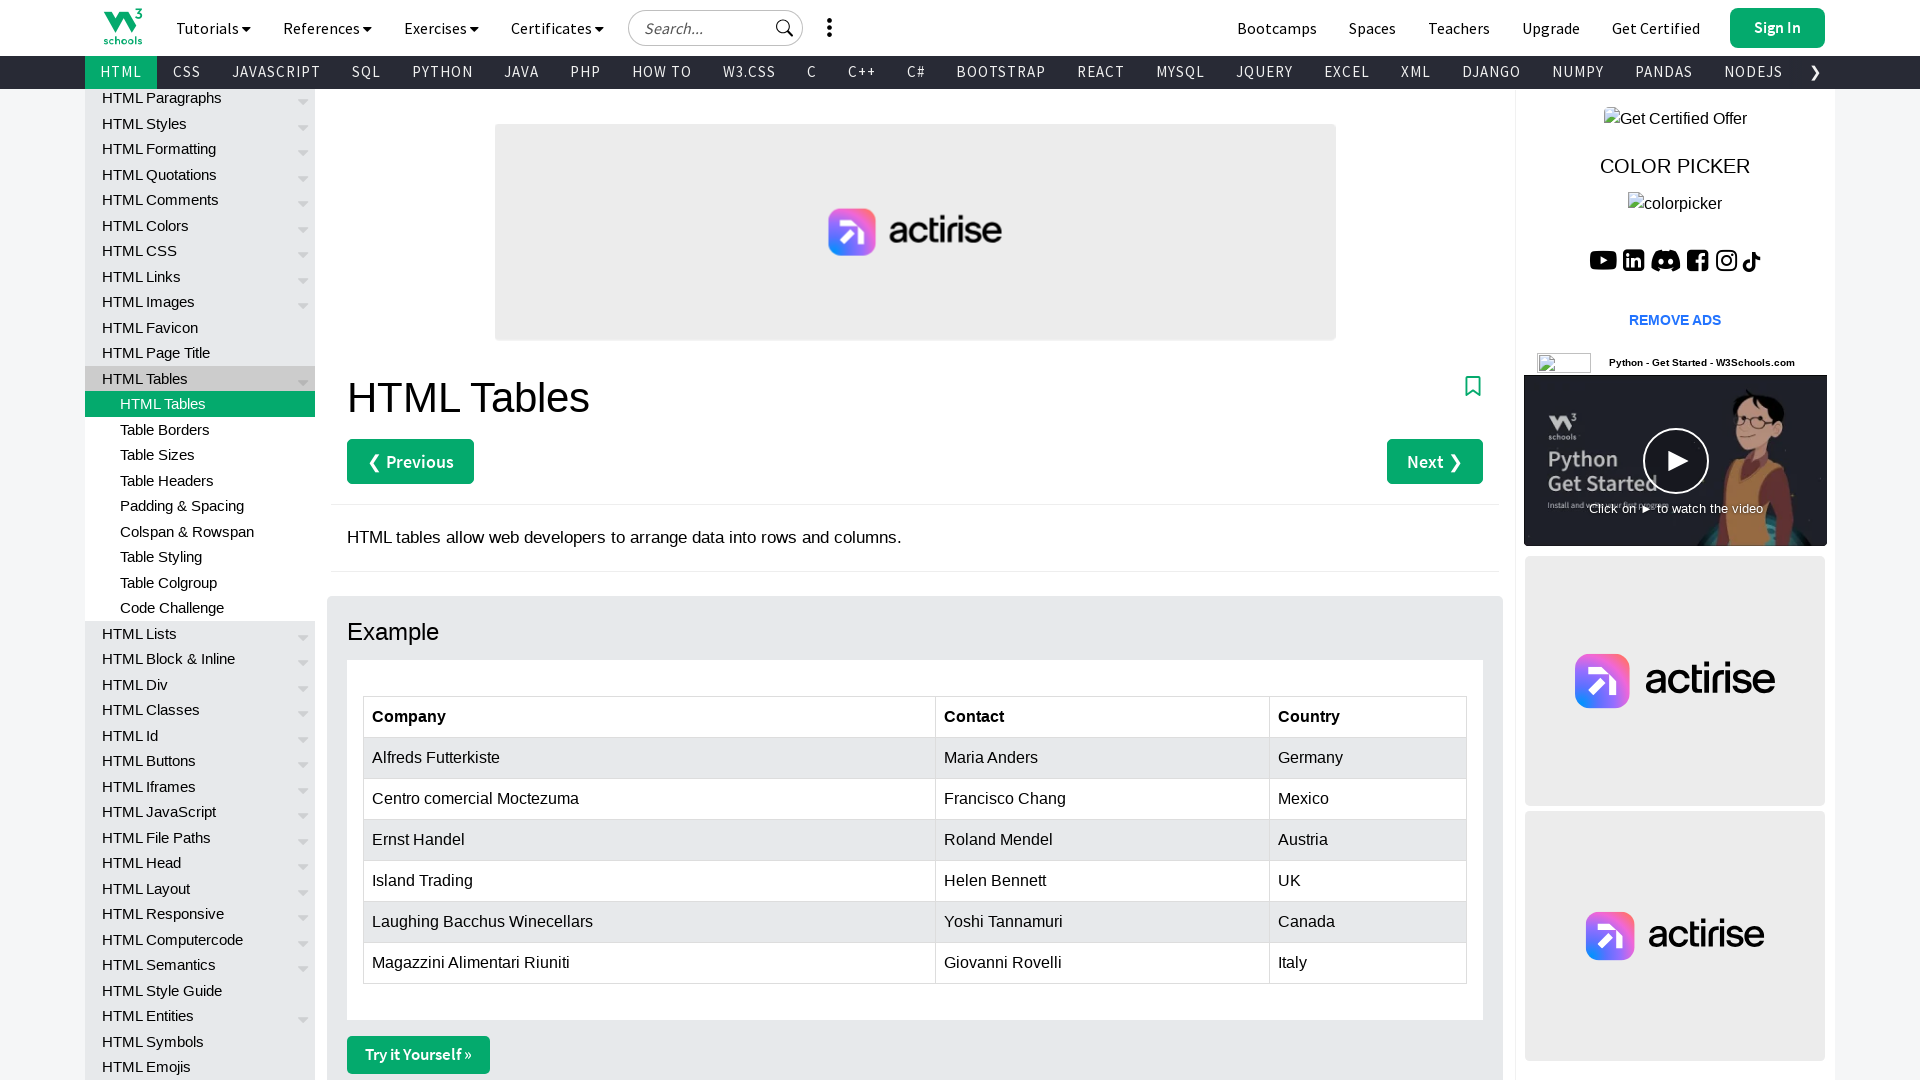

Cleared all cookies
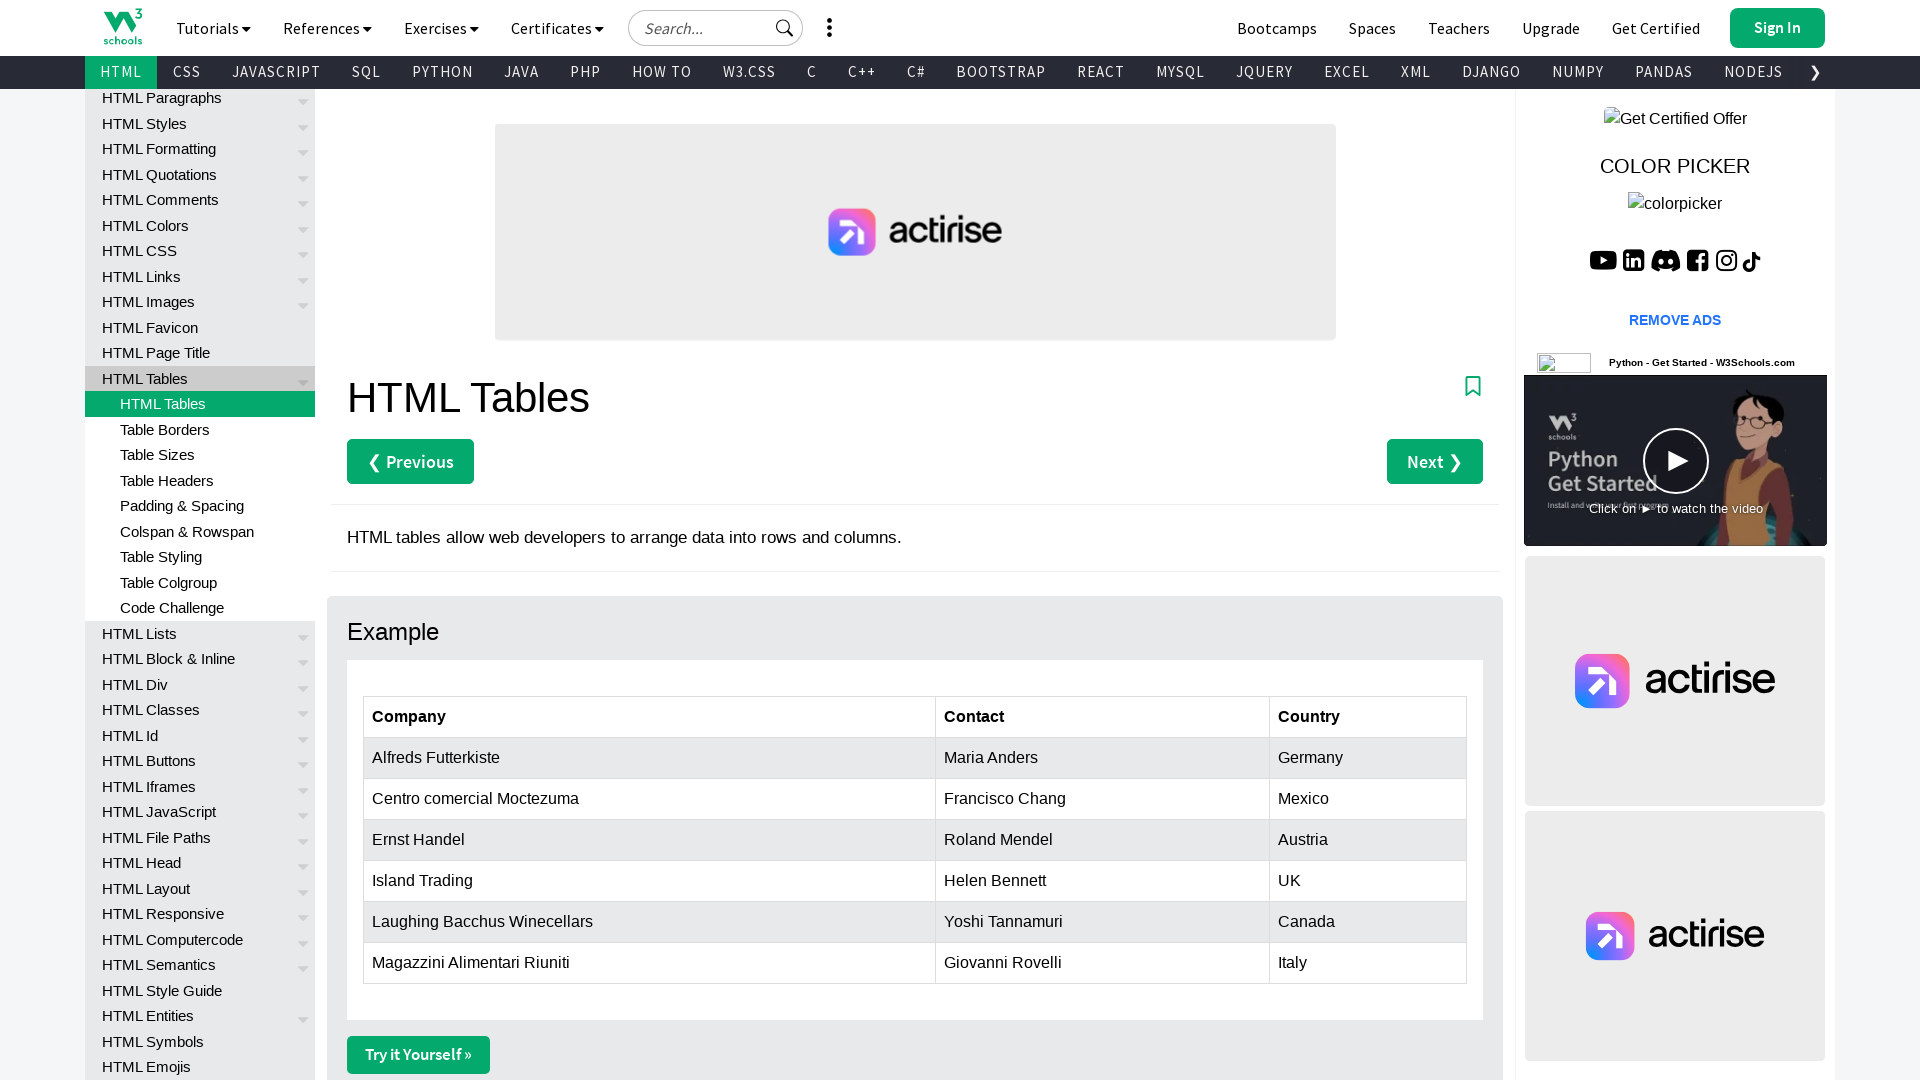

Navigated to W3Schools HTML tables tutorial page
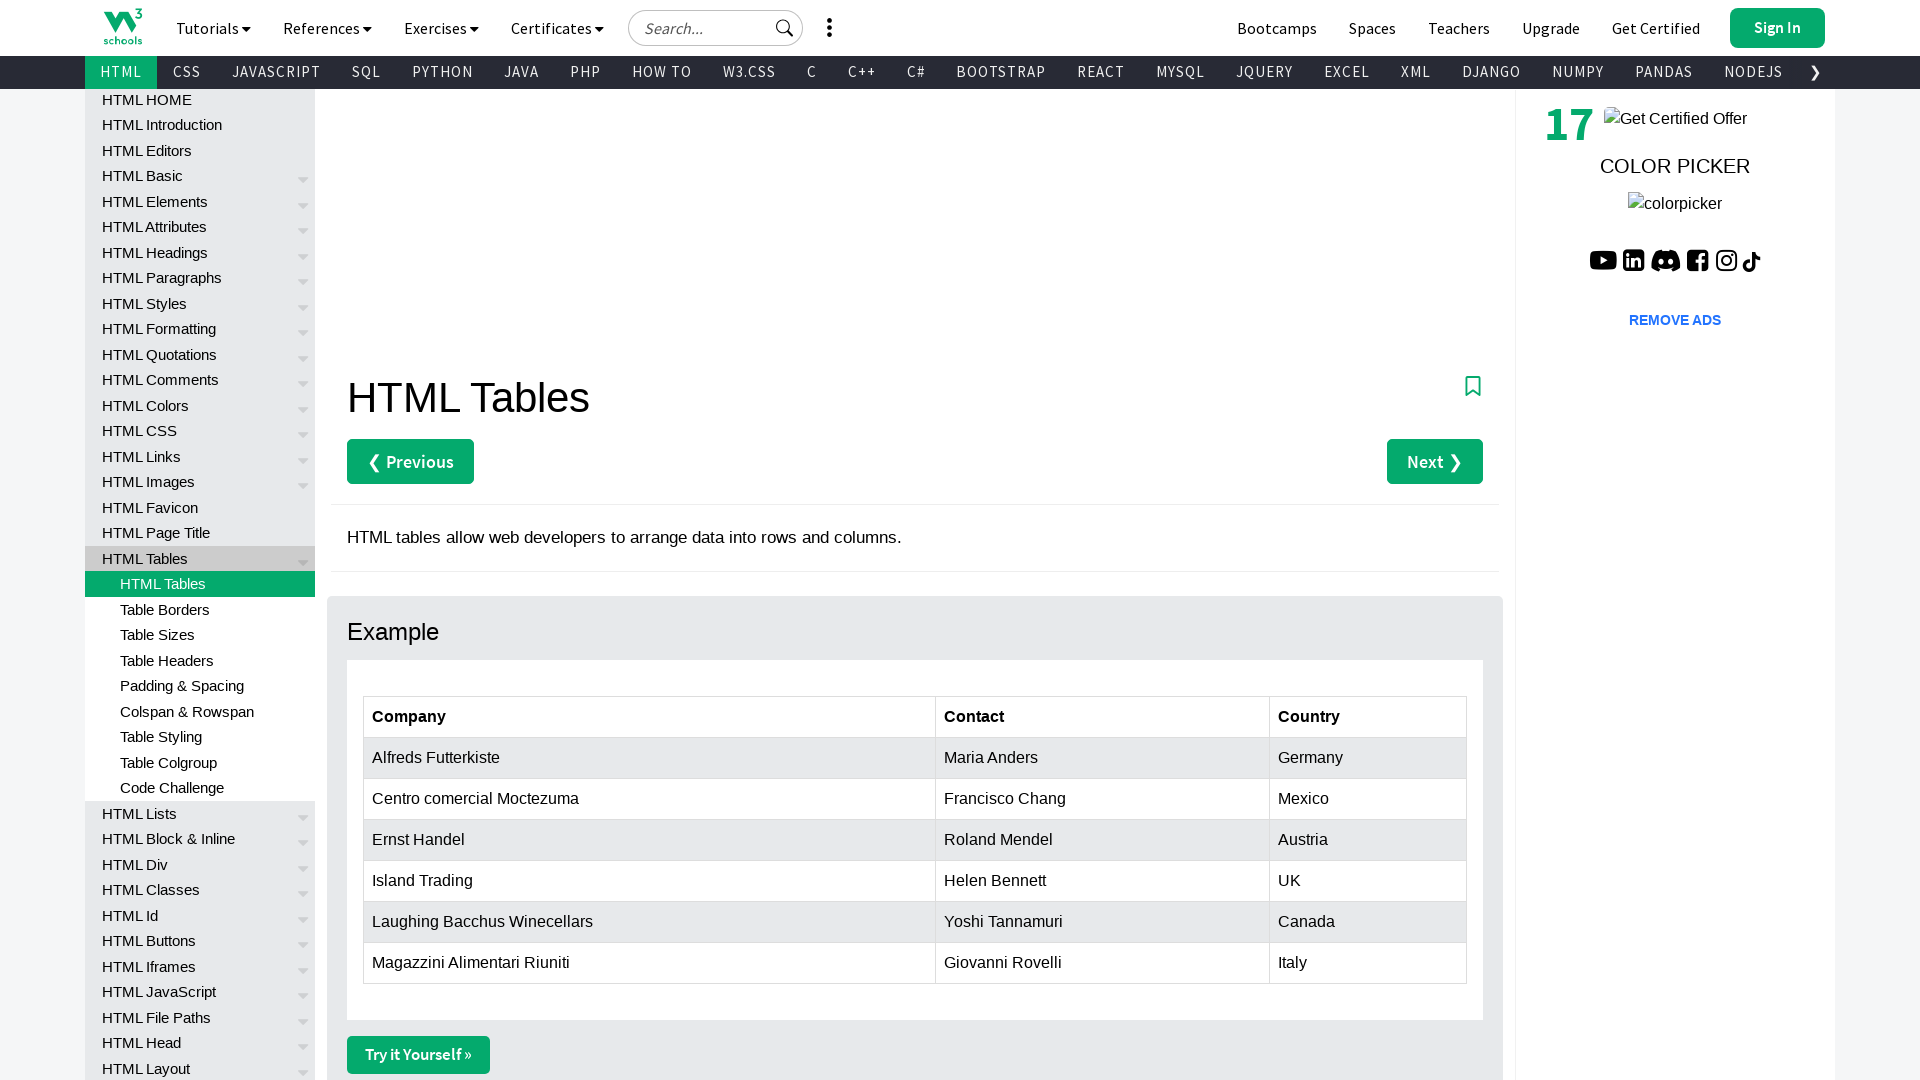

HTML tables content loaded successfully
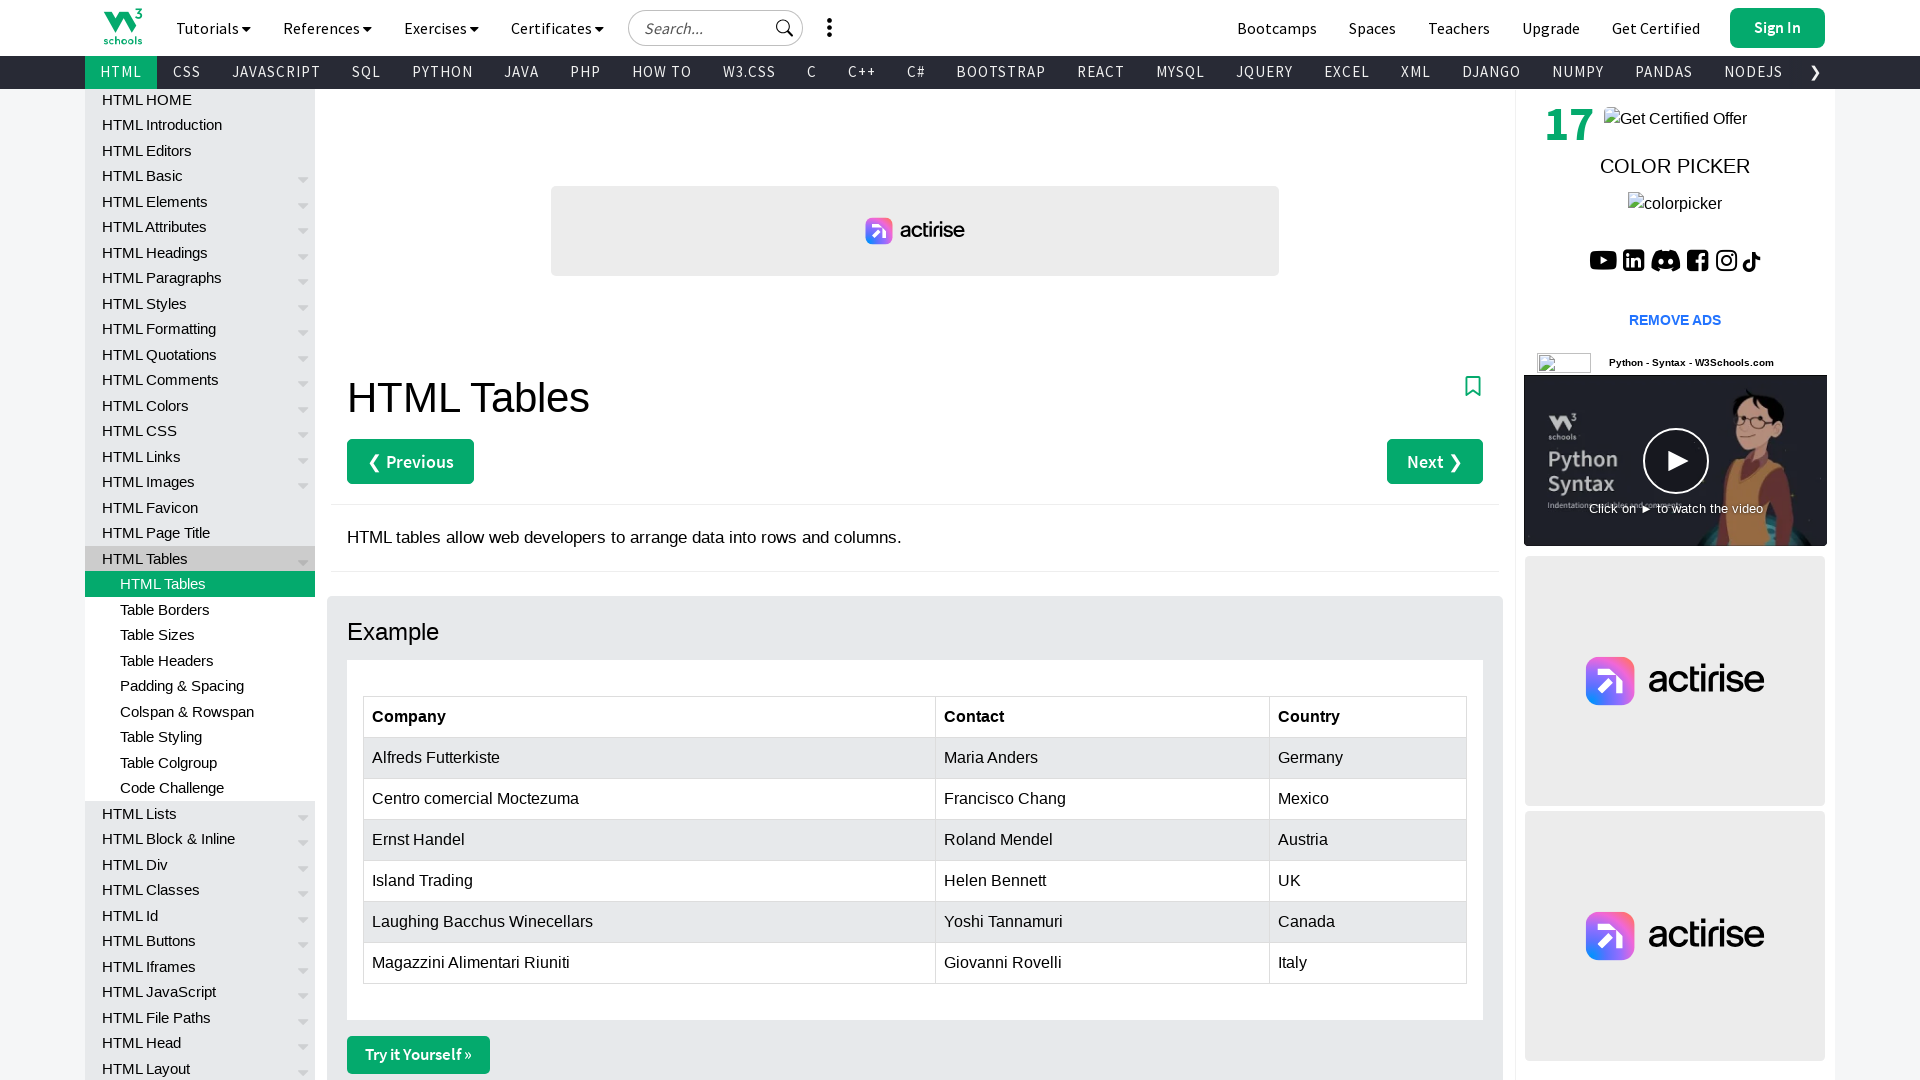

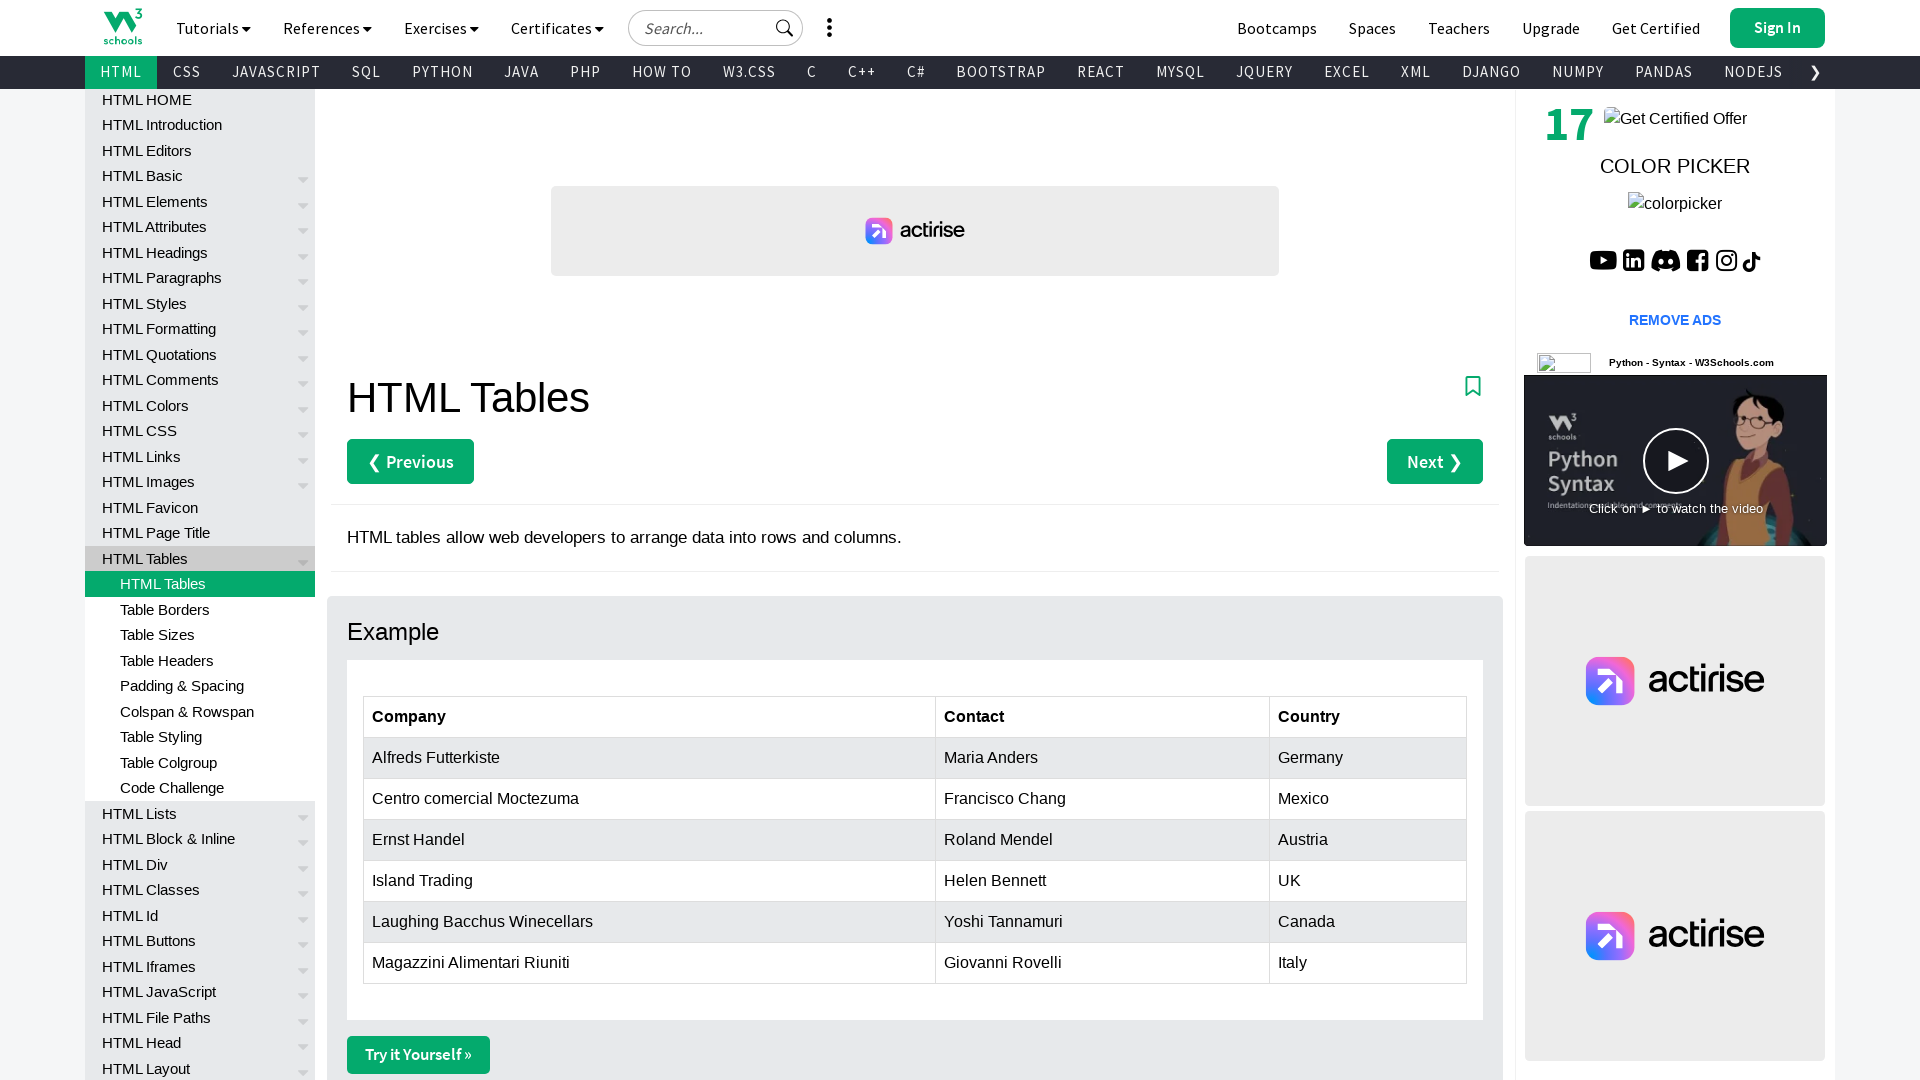